Creates a support ticket by filling in subject, message, name, and email fields, then submitting the form

Starting URL: https://interview3.supporthive.com/new/

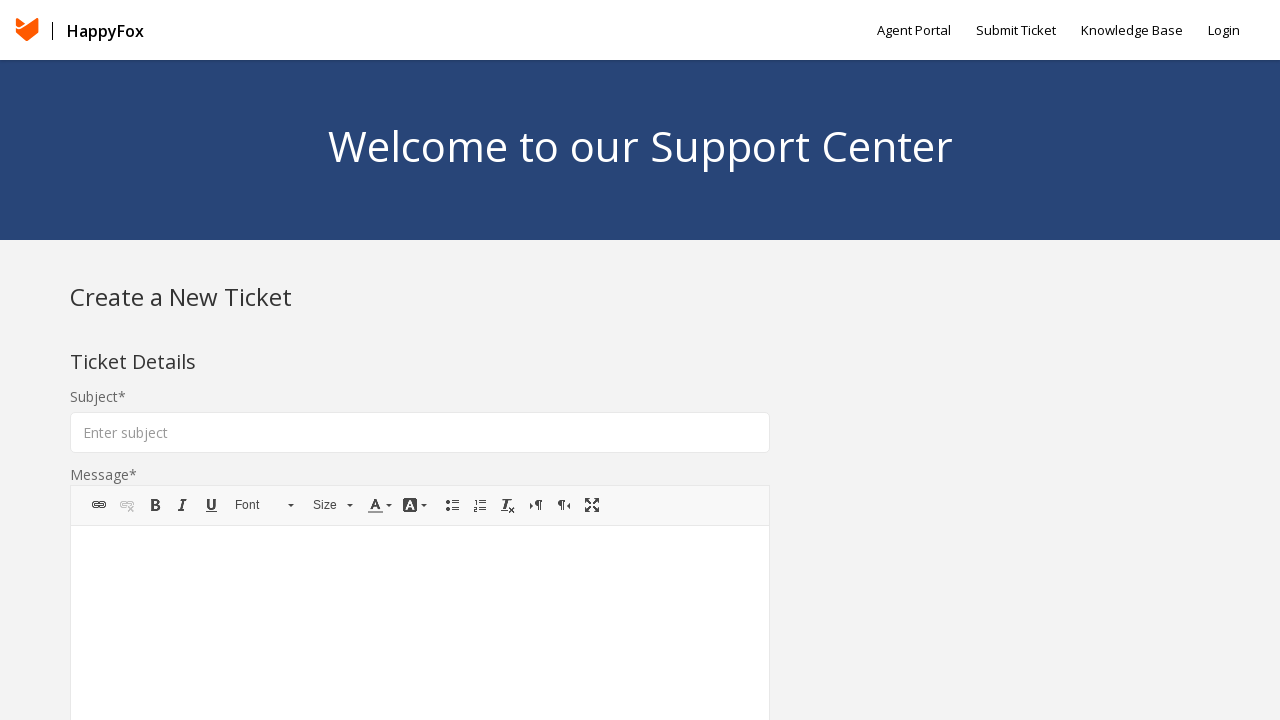

Navigated to ticket creation page at https://interview3.supporthive.com/new/
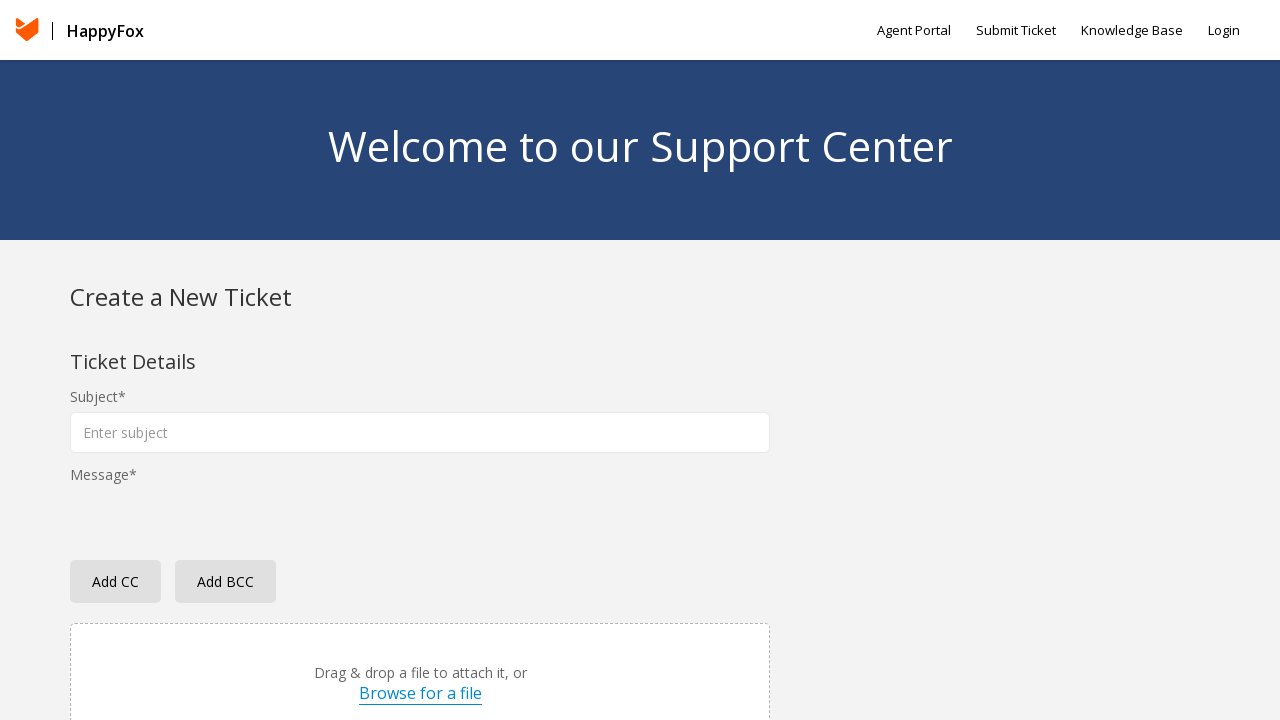

Waited 3 seconds for page to load
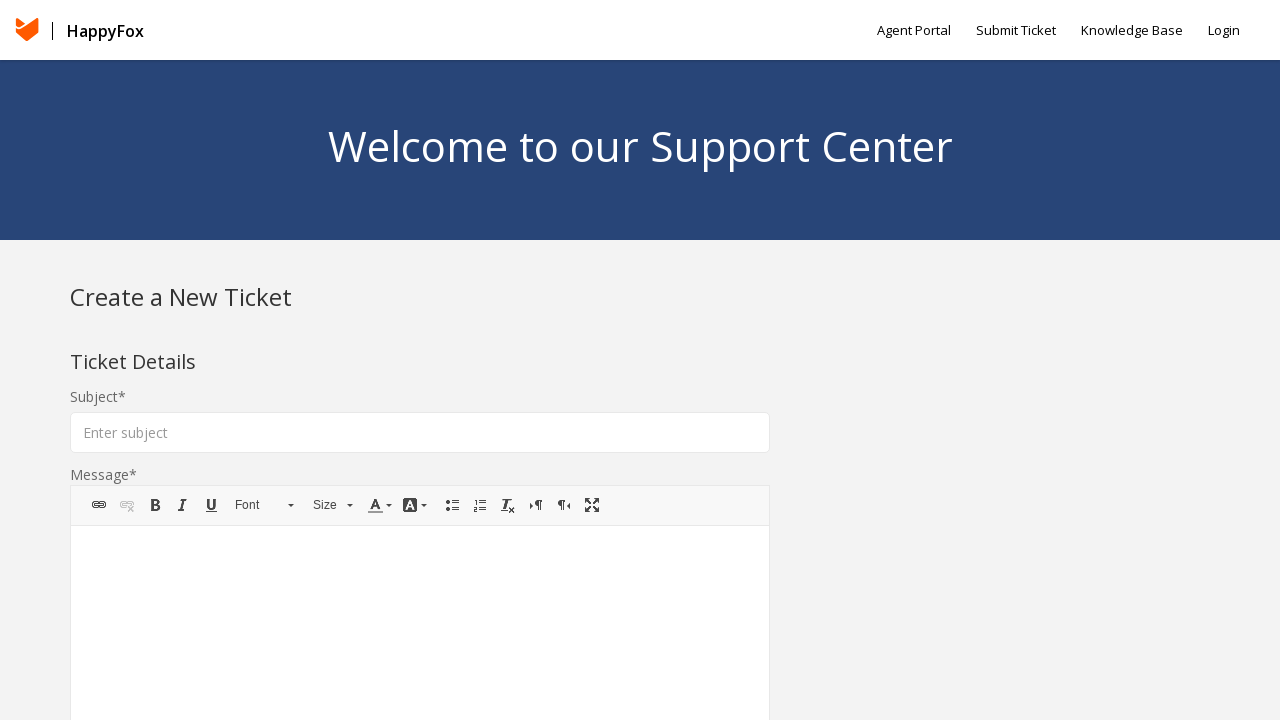

Clicked on subject field at (420, 432) on xpath=//input[@id='id_subject']
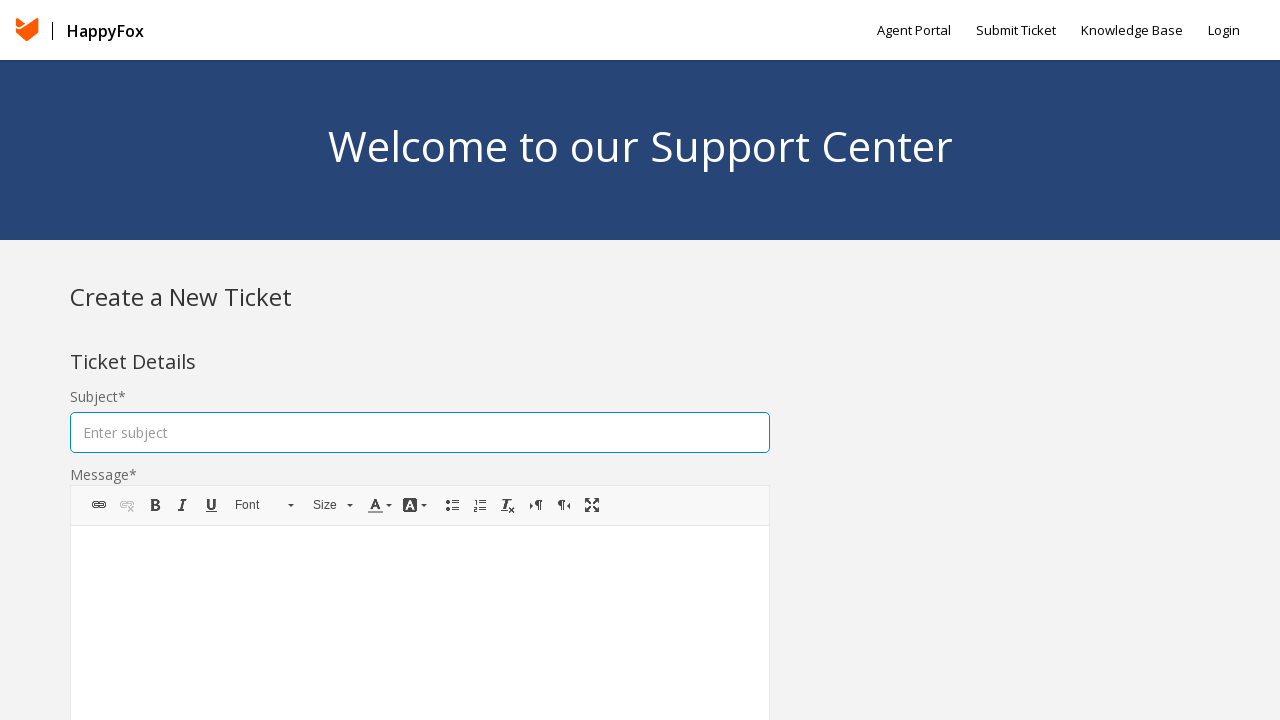

Filled subject field with 'First-Service - Royal Enfield' on //input[@id='id_subject']
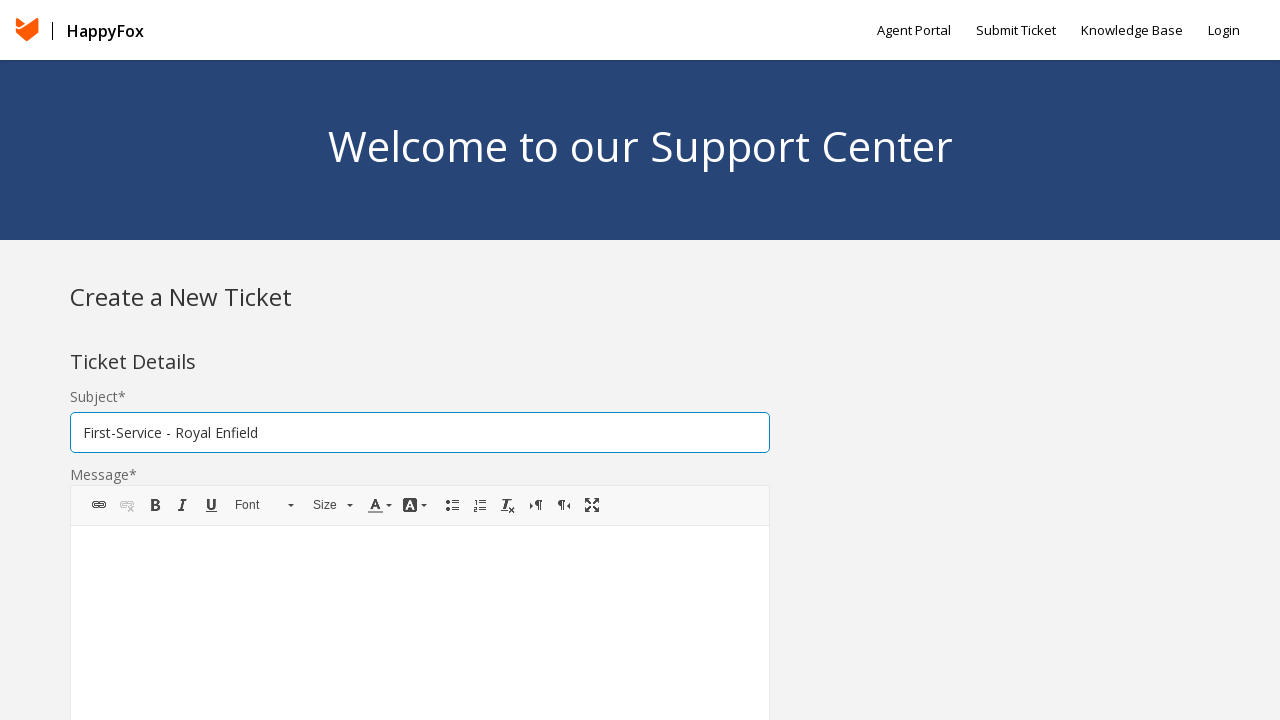

Clicked on message field at (420, 570) on xpath=//div[@role='textbox']
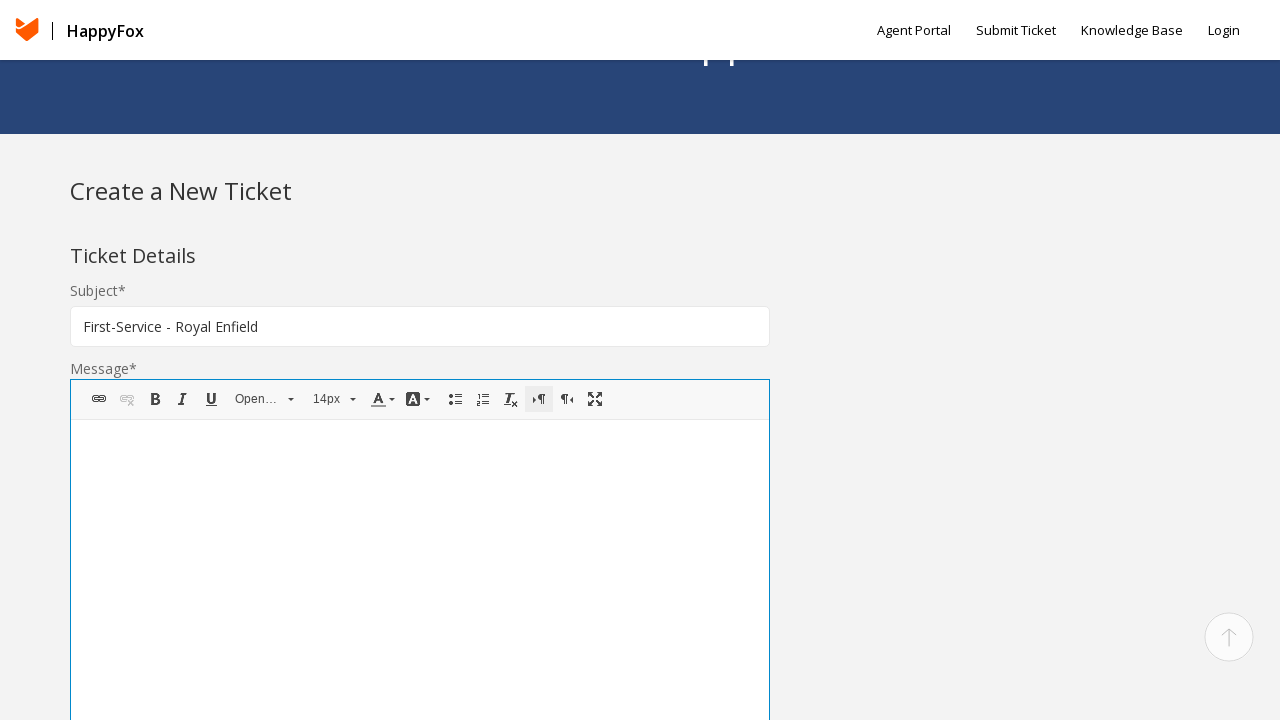

Filled message field with 'First service for royal enfield bike' on //div[@role='textbox']
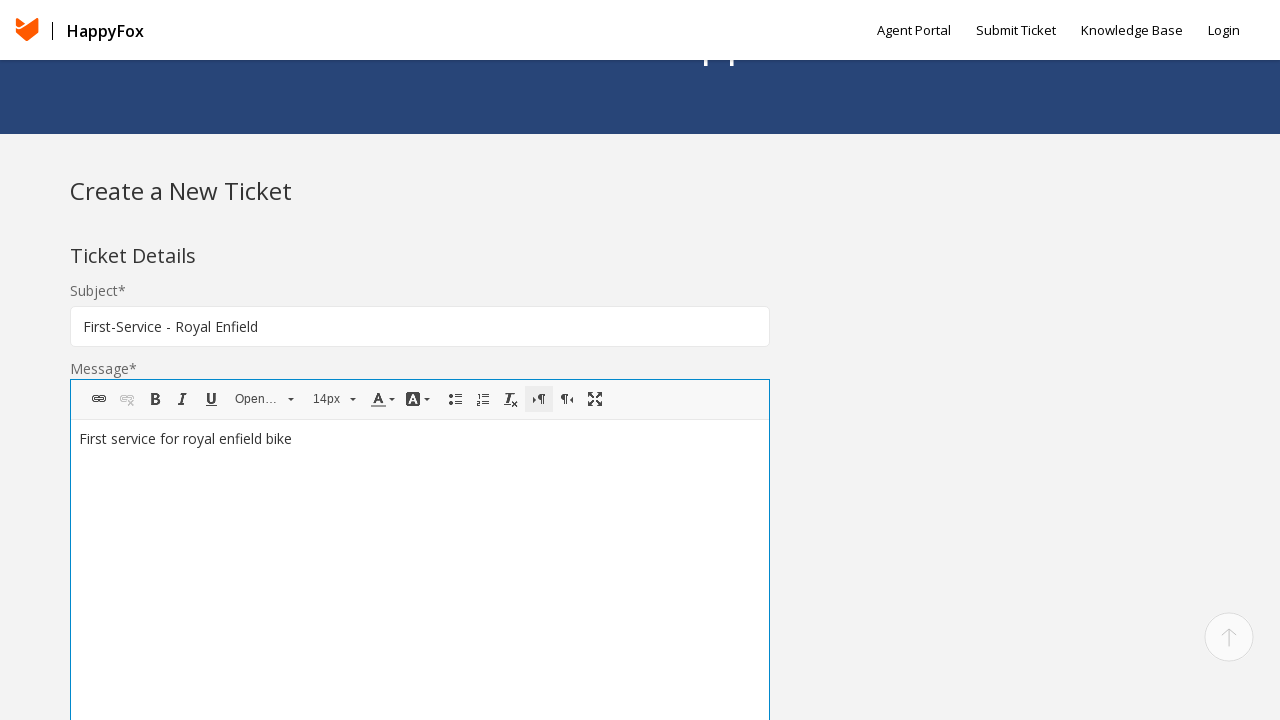

Scrolled to name field
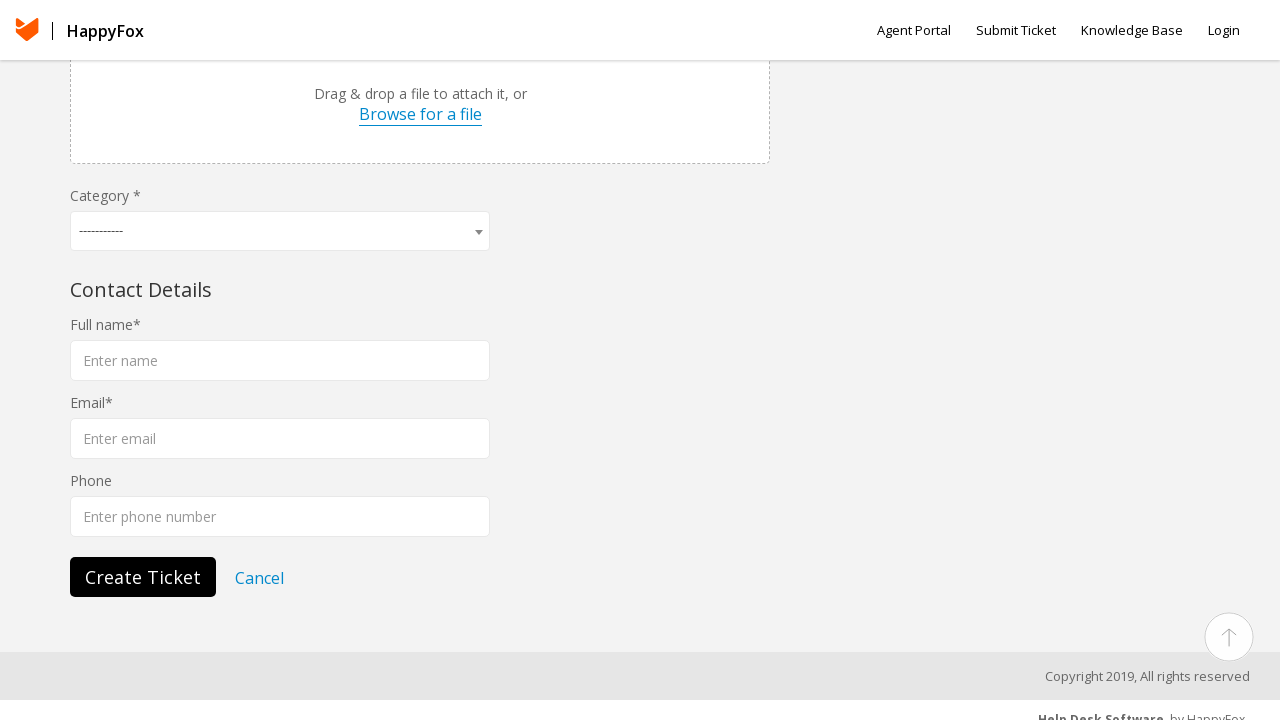

Waited 5 seconds before interacting with name field
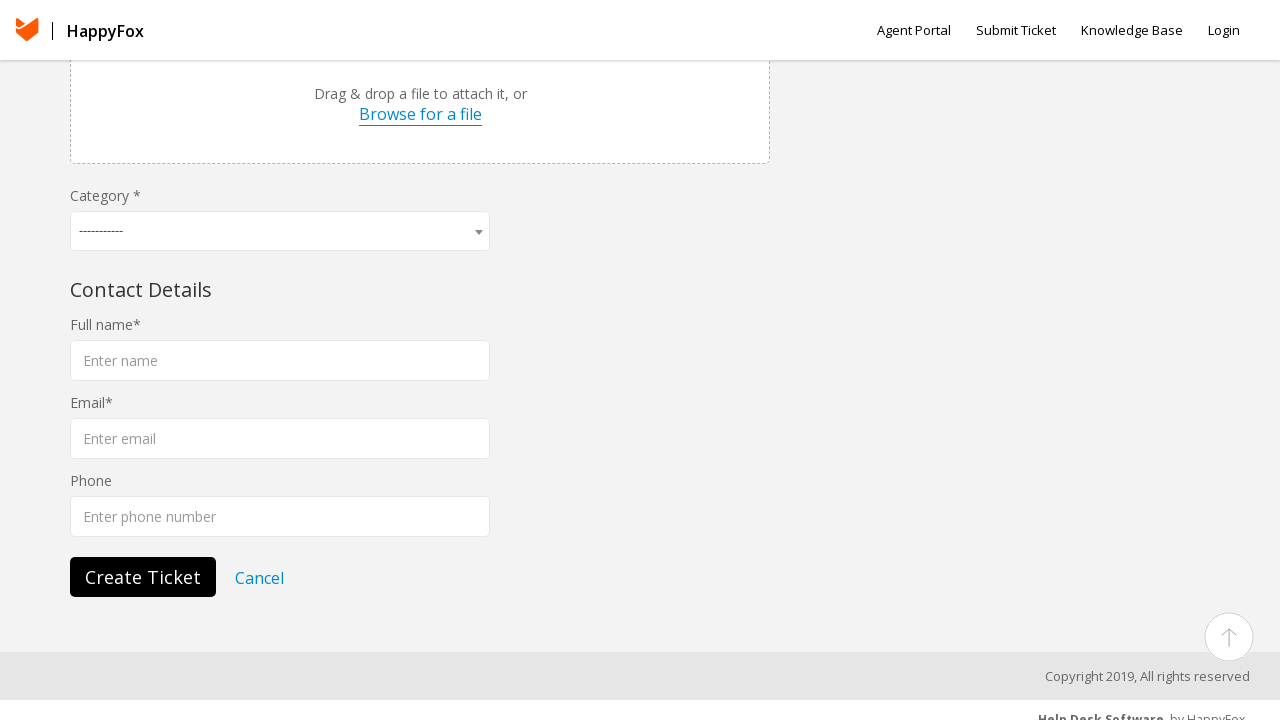

Clicked on name field at (280, 360) on xpath=//input[@id='id_name']
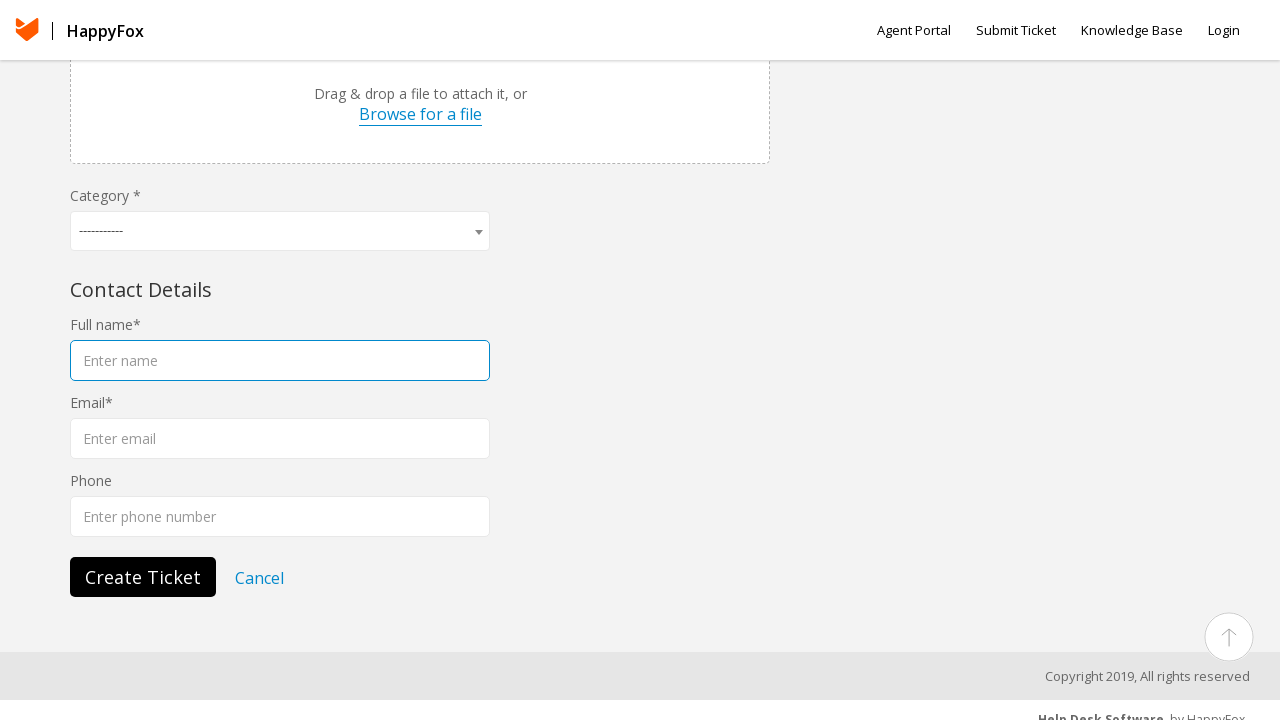

Filled name field with 'Thor ragnarok' on xpath=//input[@id='id_name']
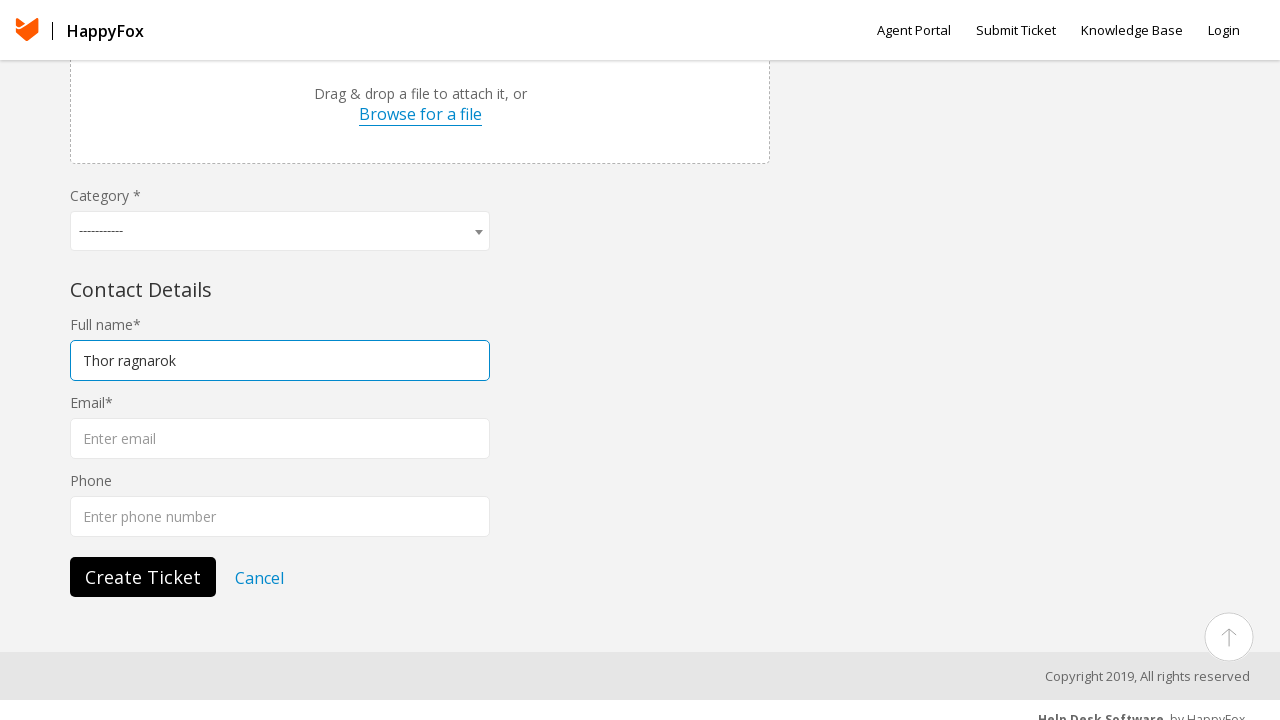

Clicked on email field at (280, 438) on xpath=//input[@id='id_email']
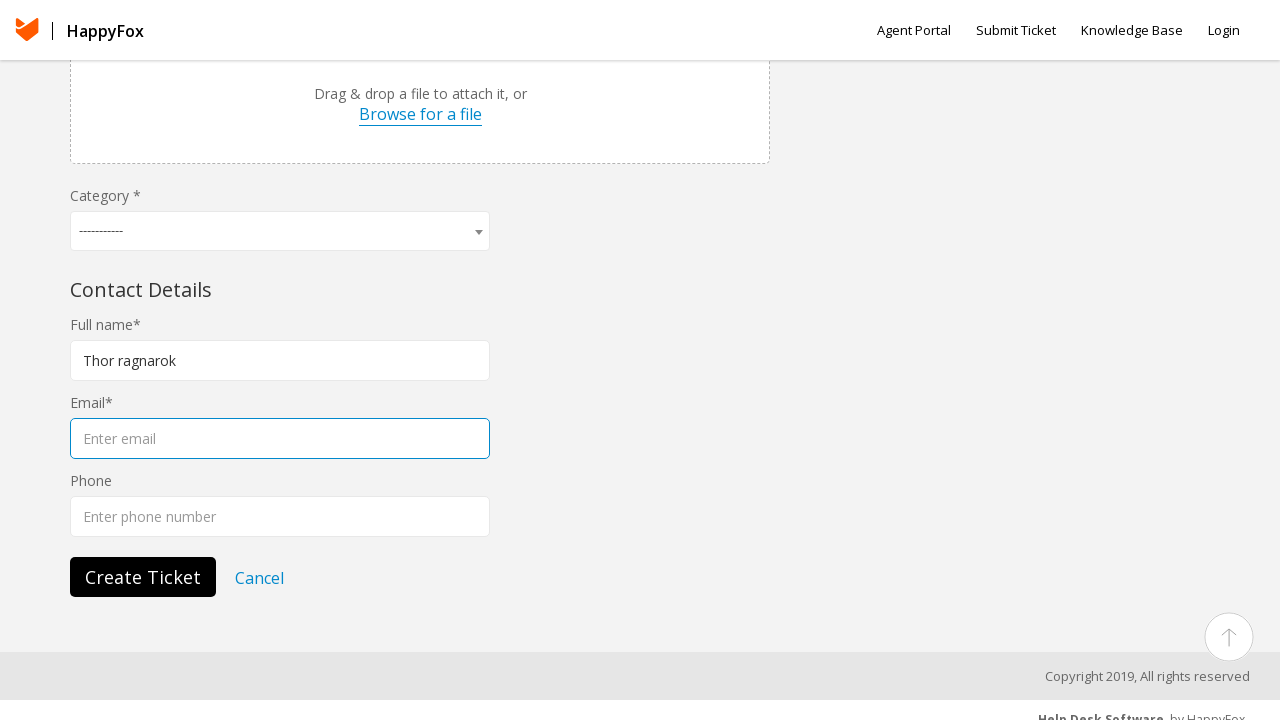

Filled email field with 'Thorragnarok@gmail.com' on //input[@id='id_email']
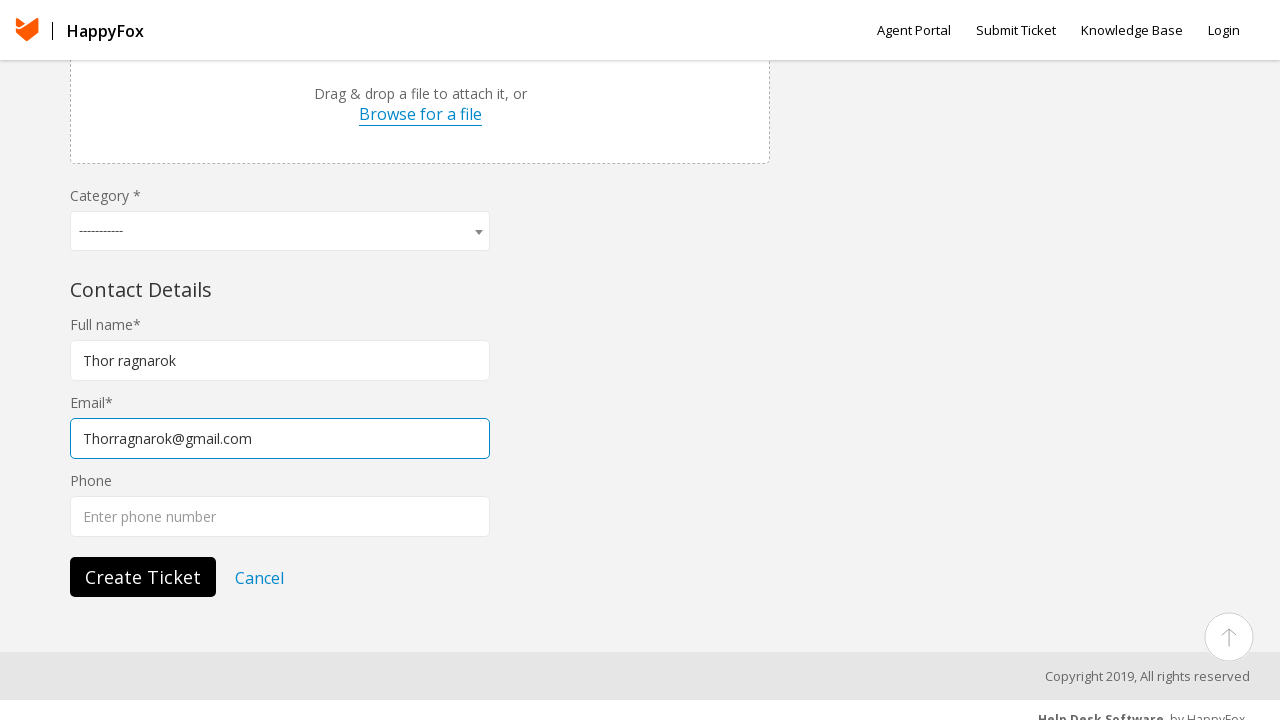

Waited 3 seconds before form submission
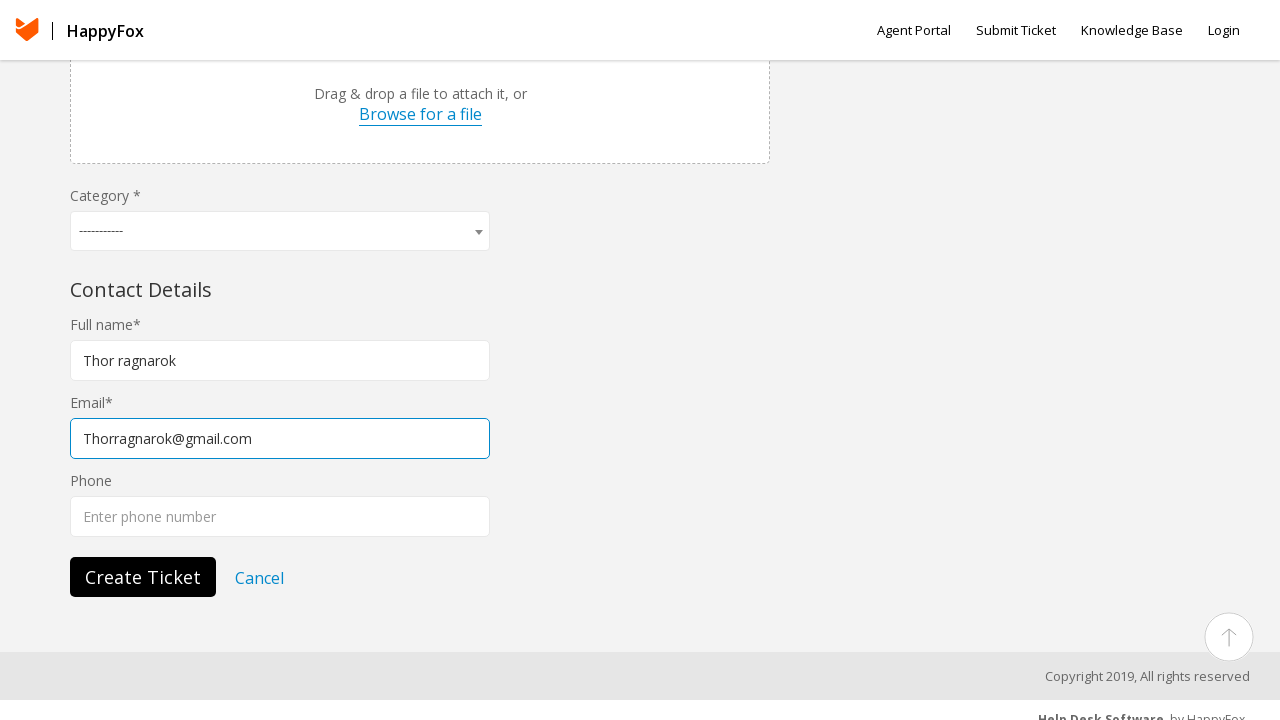

Clicked submit button to create ticket at (143, 577) on xpath=//button[@id='submit']
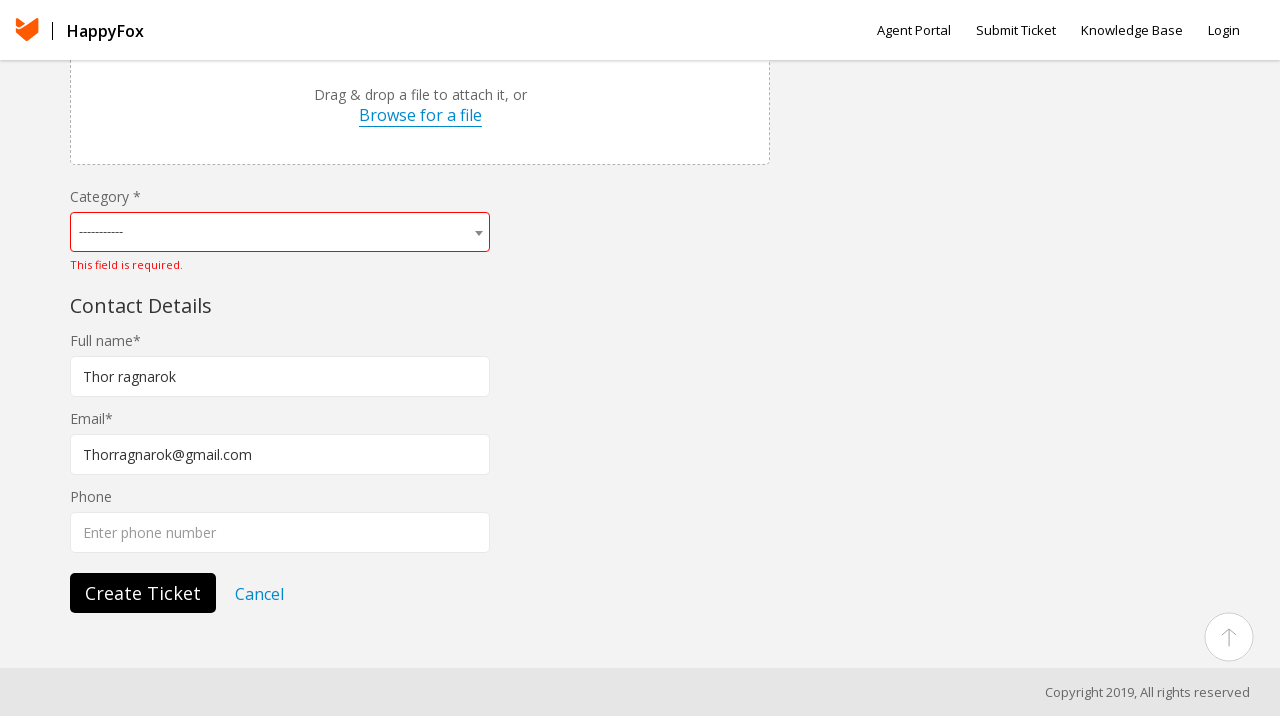

Waited 6 seconds for form submission to complete
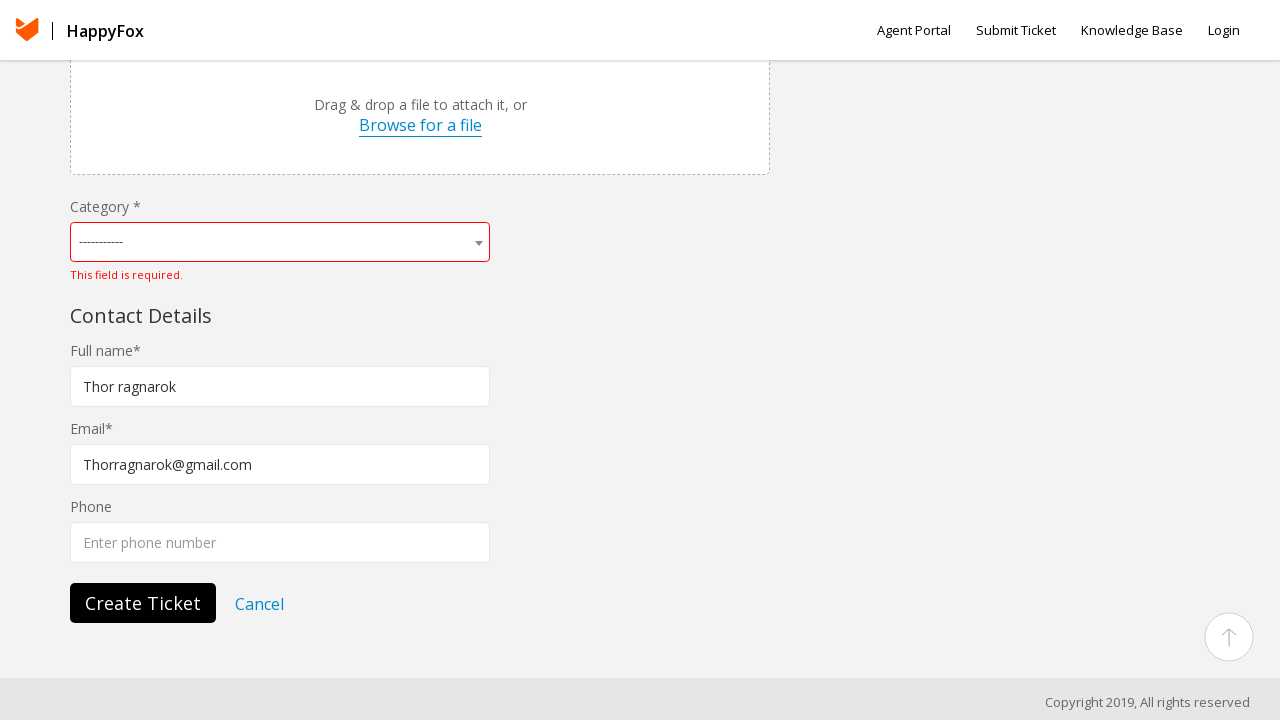

Verified ticket was created successfully - confirmation message found
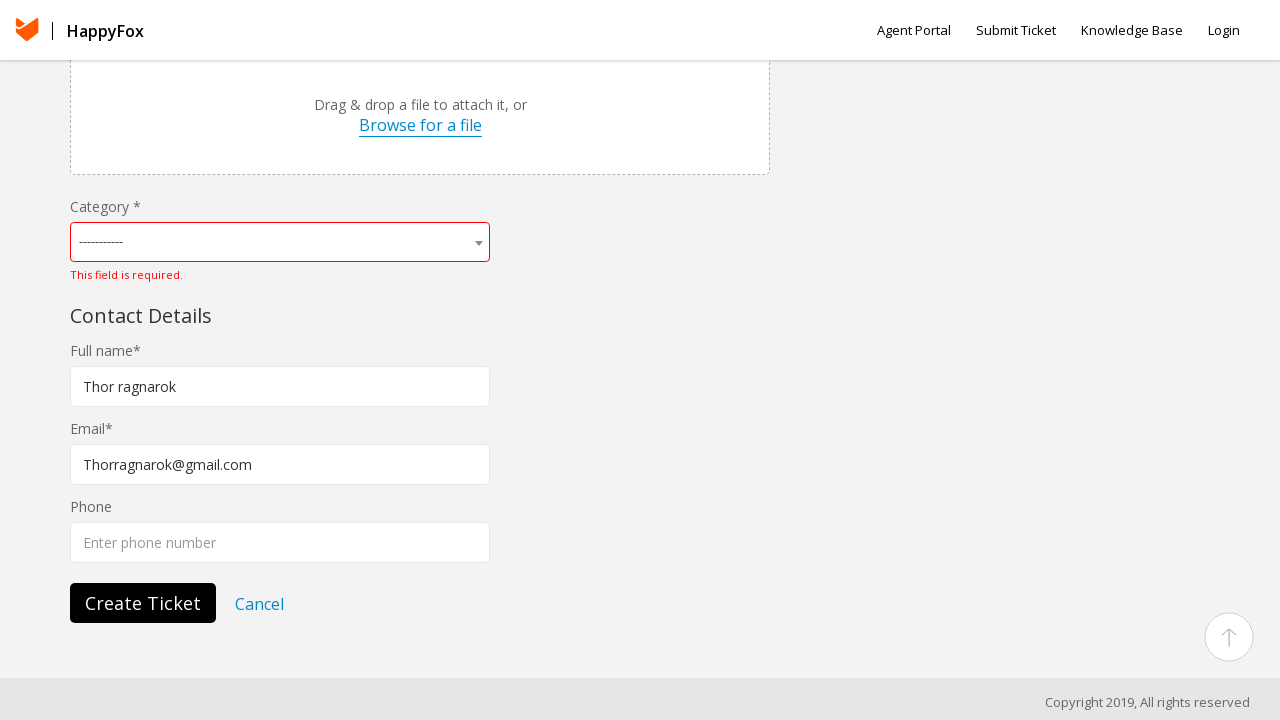

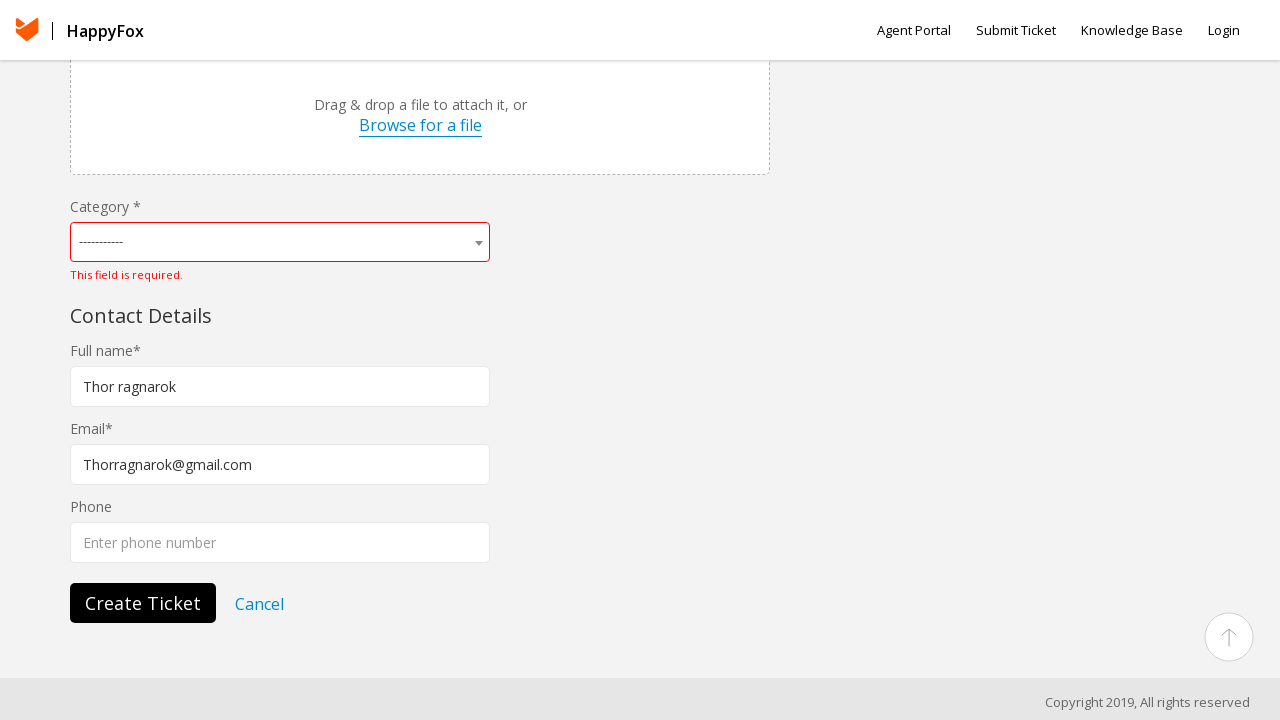